Navigates to a Taipei bus route page, clicks on the "go direction" button to view outbound stops, then clicks on the "return direction" button to view inbound stops, verifying that stop information loads for each direction.

Starting URL: https://ebus.gov.taipei/Route/StopsOfRoute?routeid=0100000A00

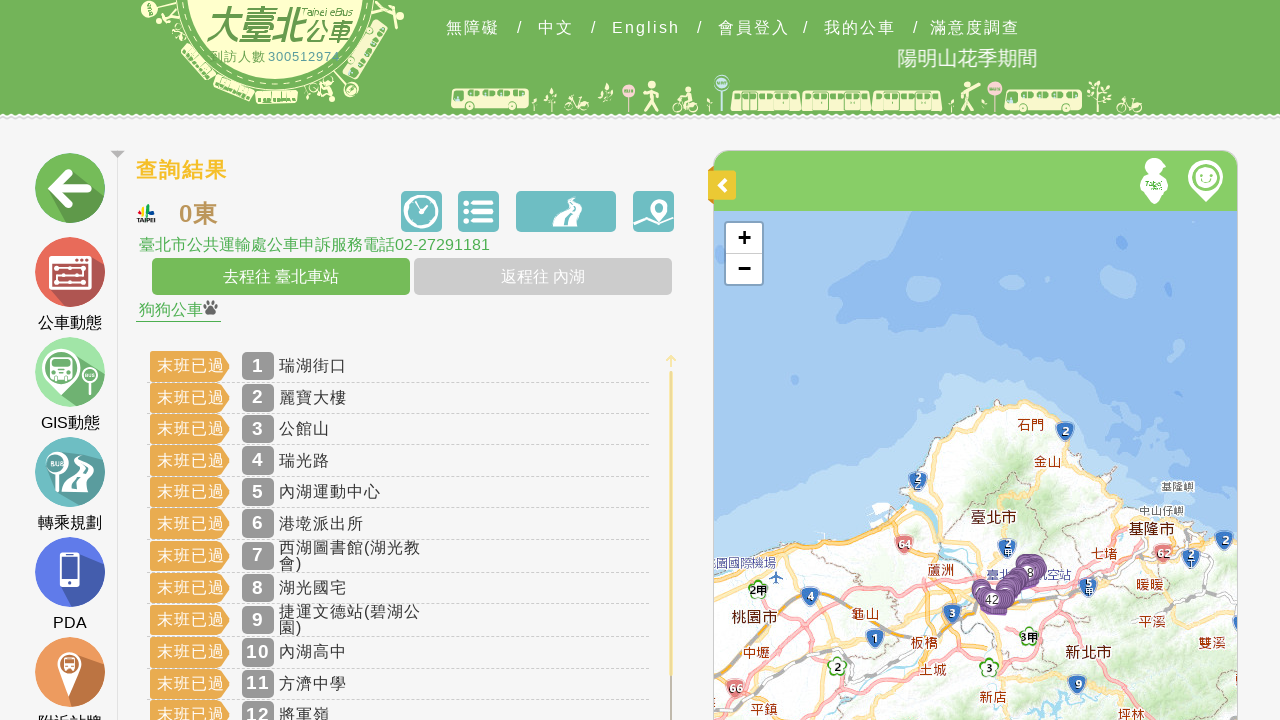

Direction toggle buttons loaded
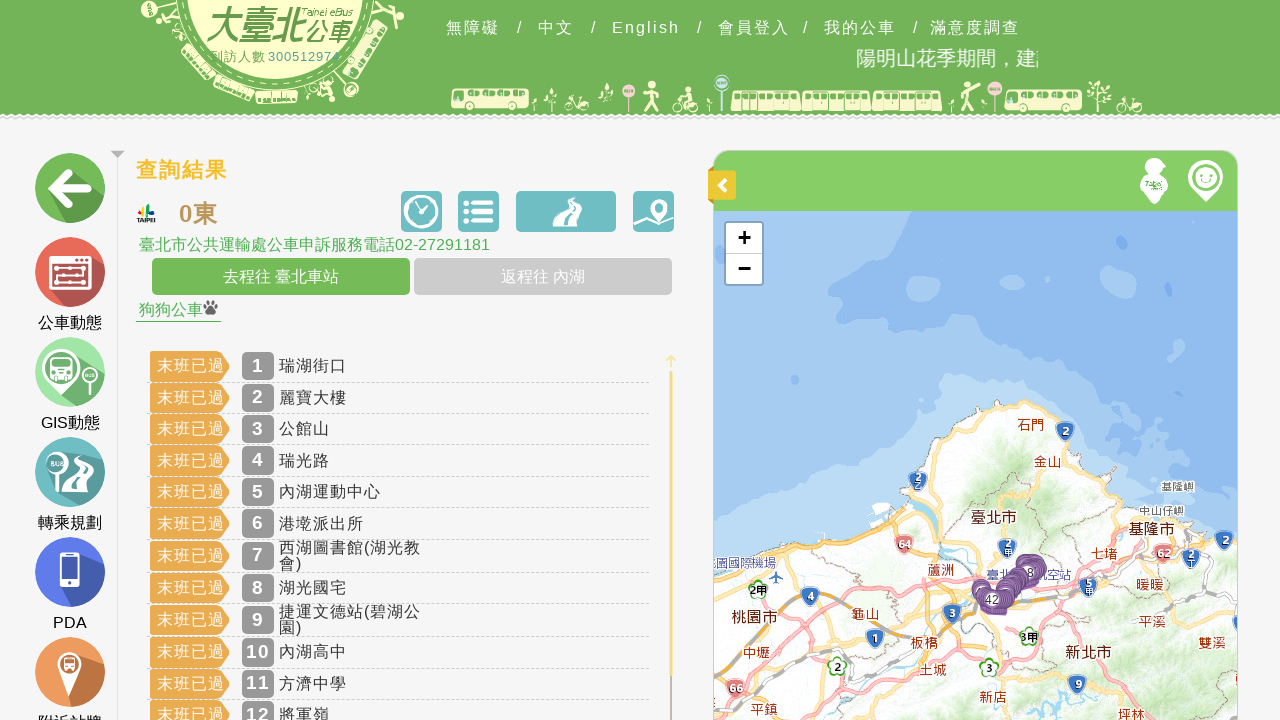

Clicked 'go direction' button to view outbound stops at (281, 277) on a.stationlist-go
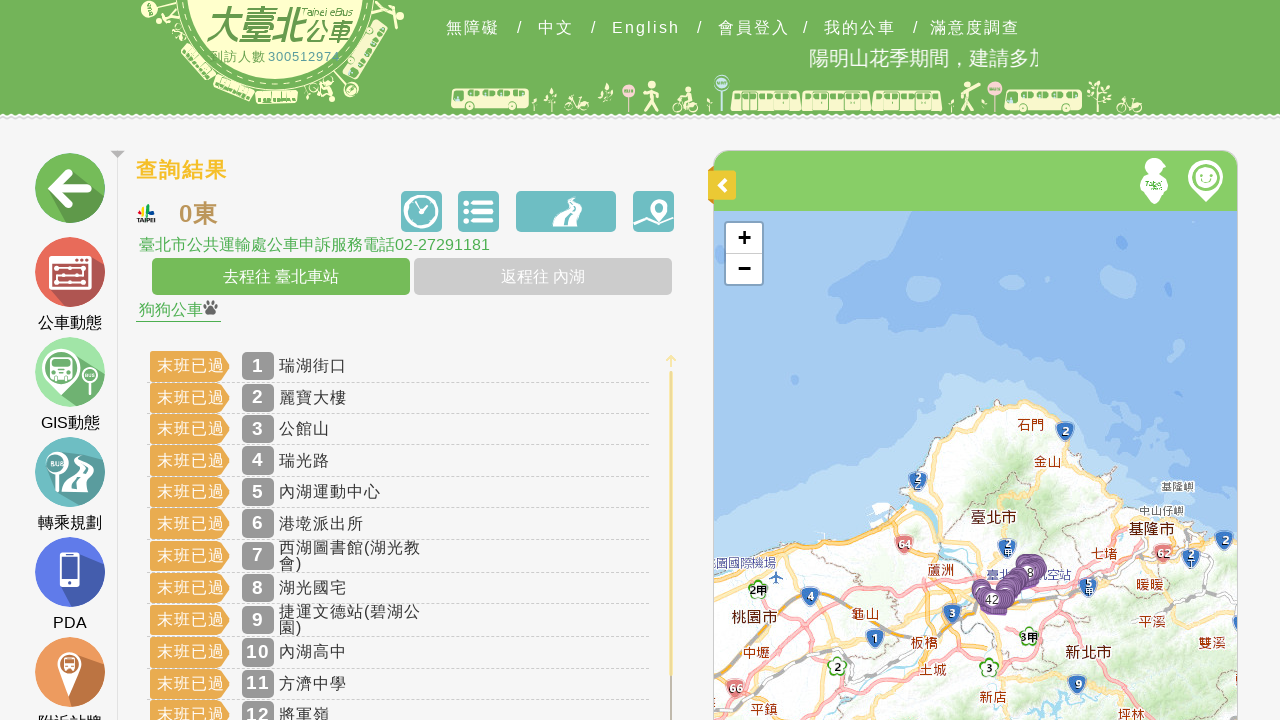

Outbound route stops loaded successfully
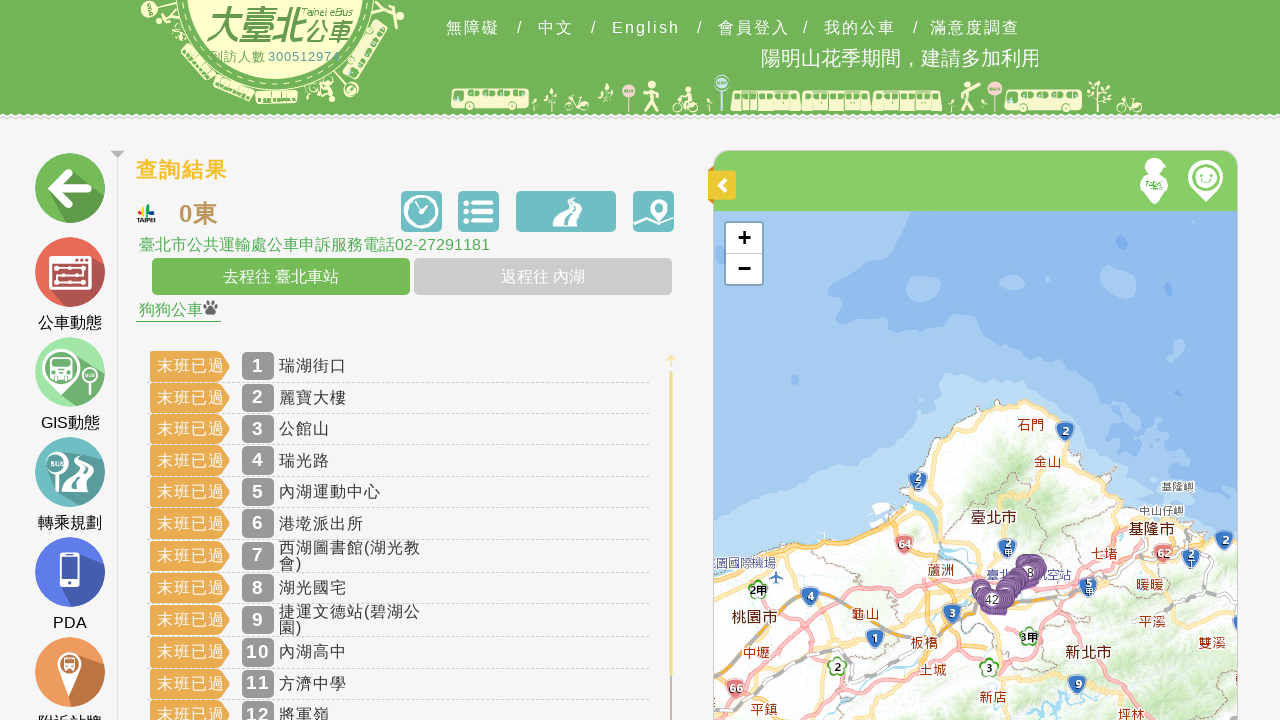

Clicked 'return direction' button to view inbound stops at (543, 277) on a.stationlist-come
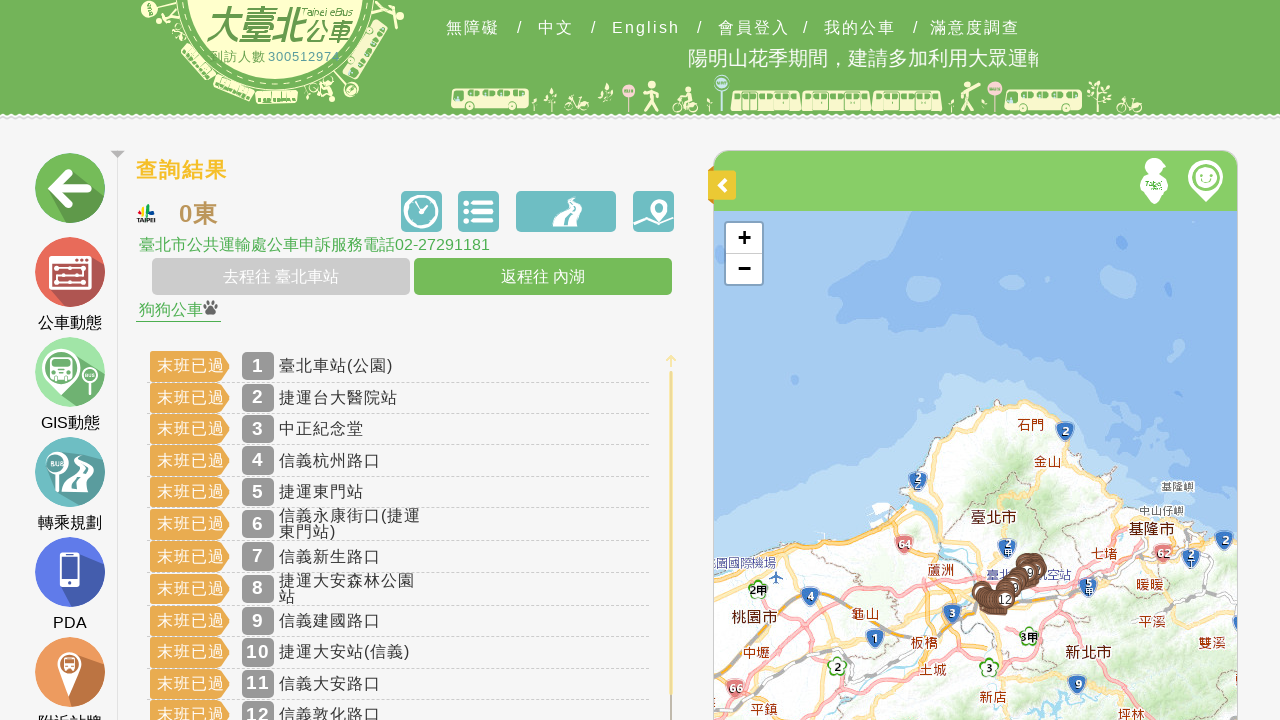

Inbound route stops loaded successfully
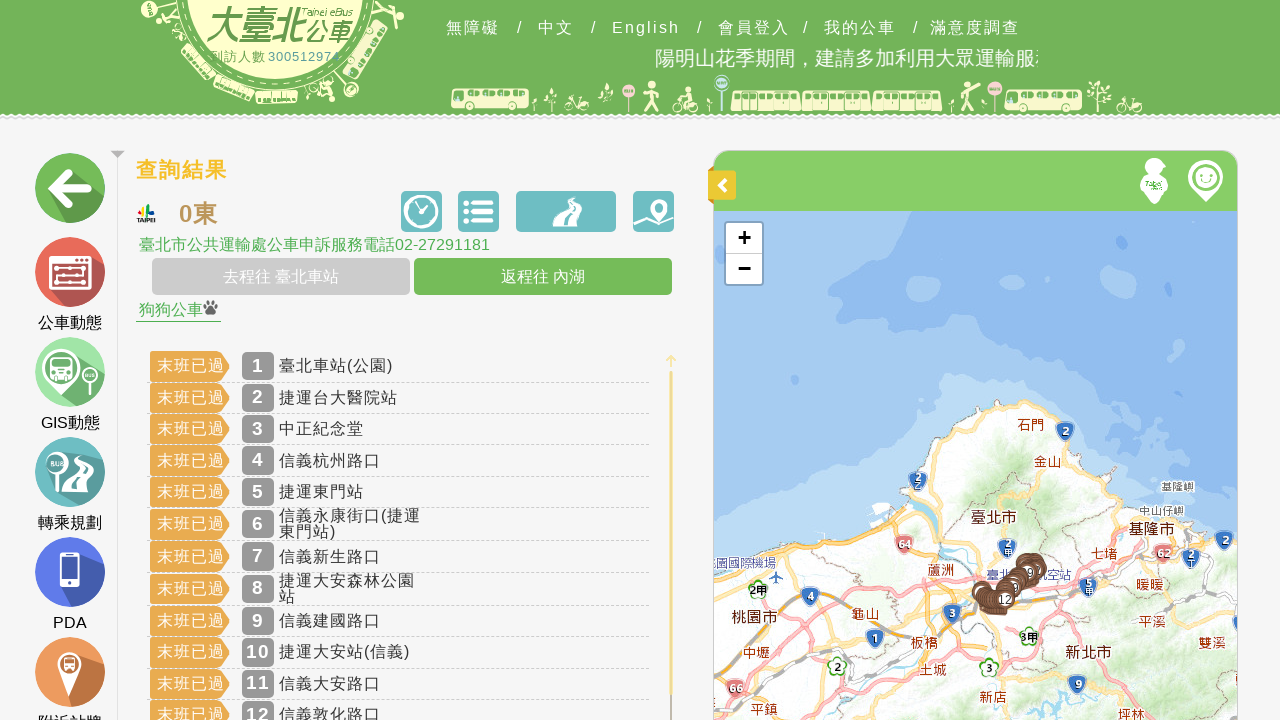

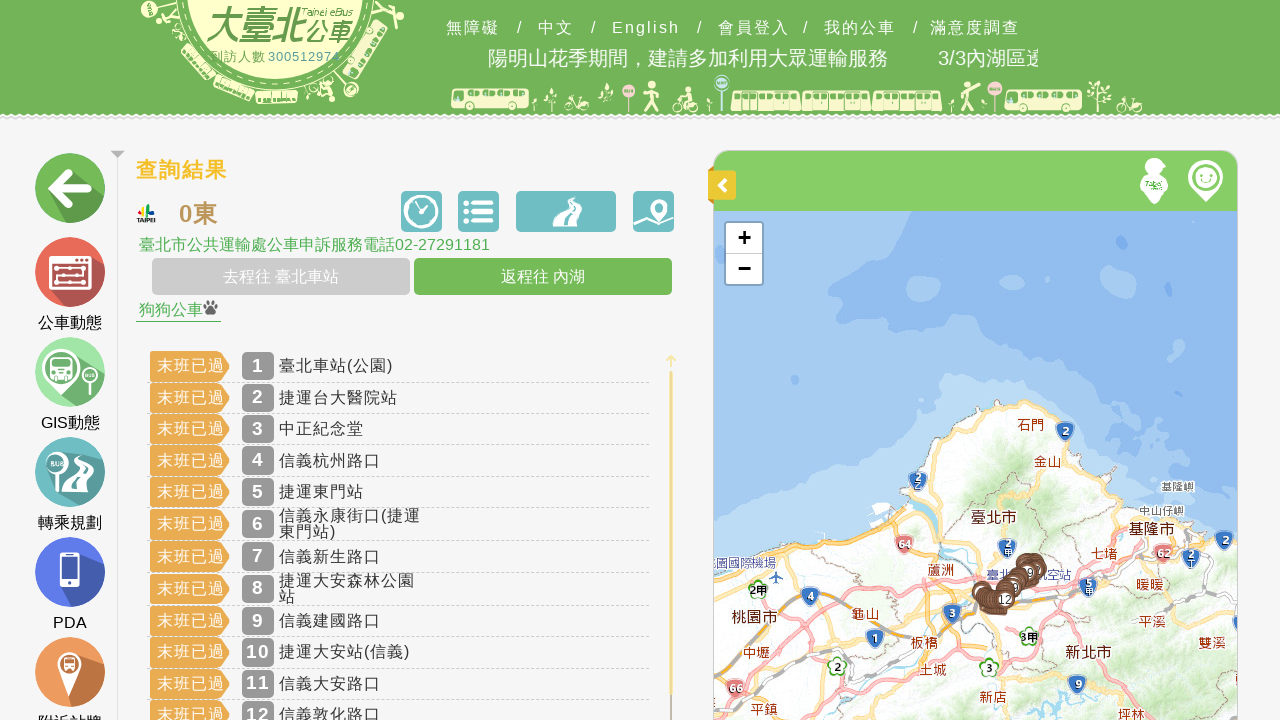